Tests JavaScript confirmation dialog by clicking the confirm button and accepting the dialog

Starting URL: https://testautomationpractice.blogspot.com

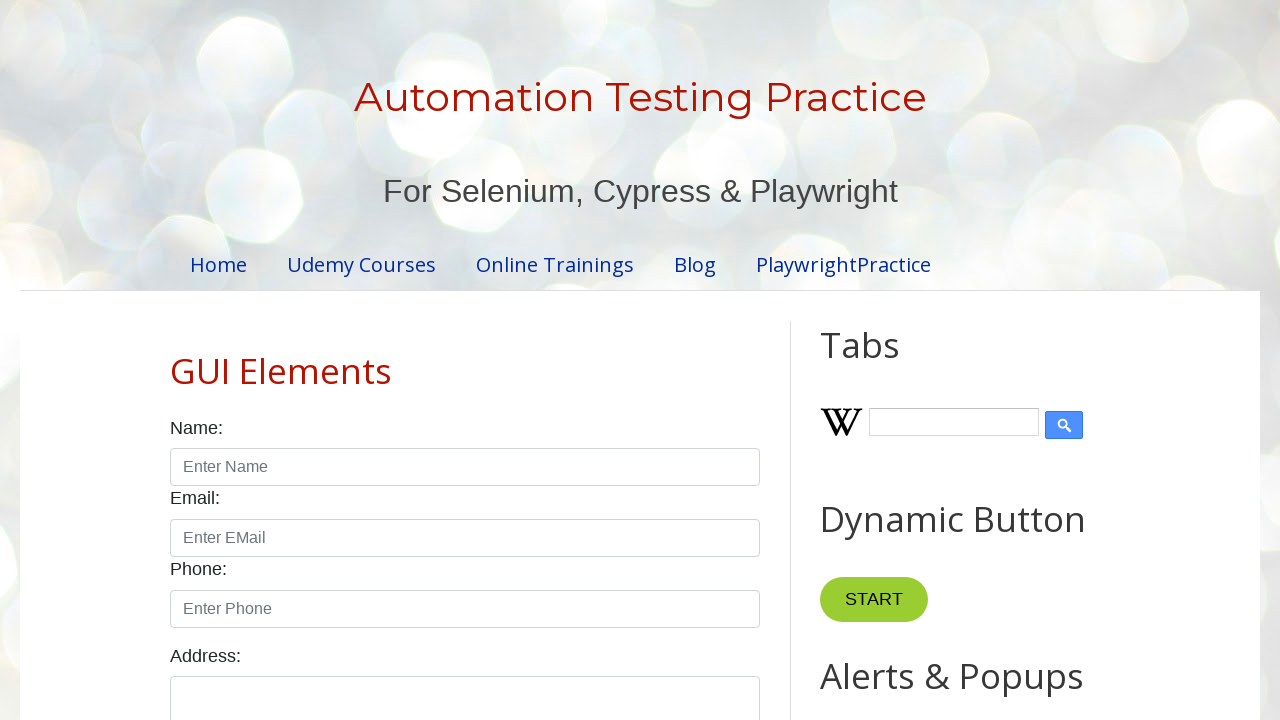

Accepted confirmation dialog
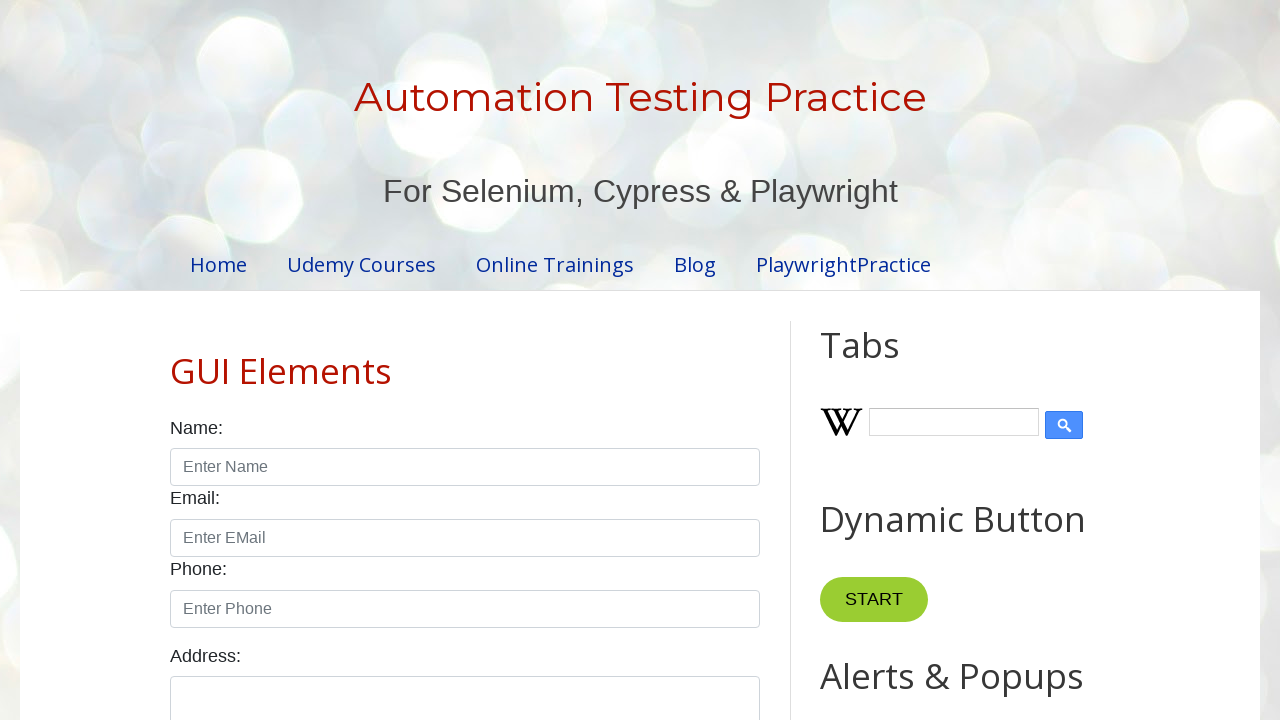

Clicked confirm button to trigger confirmation dialog at (912, 360) on #confirmBtn
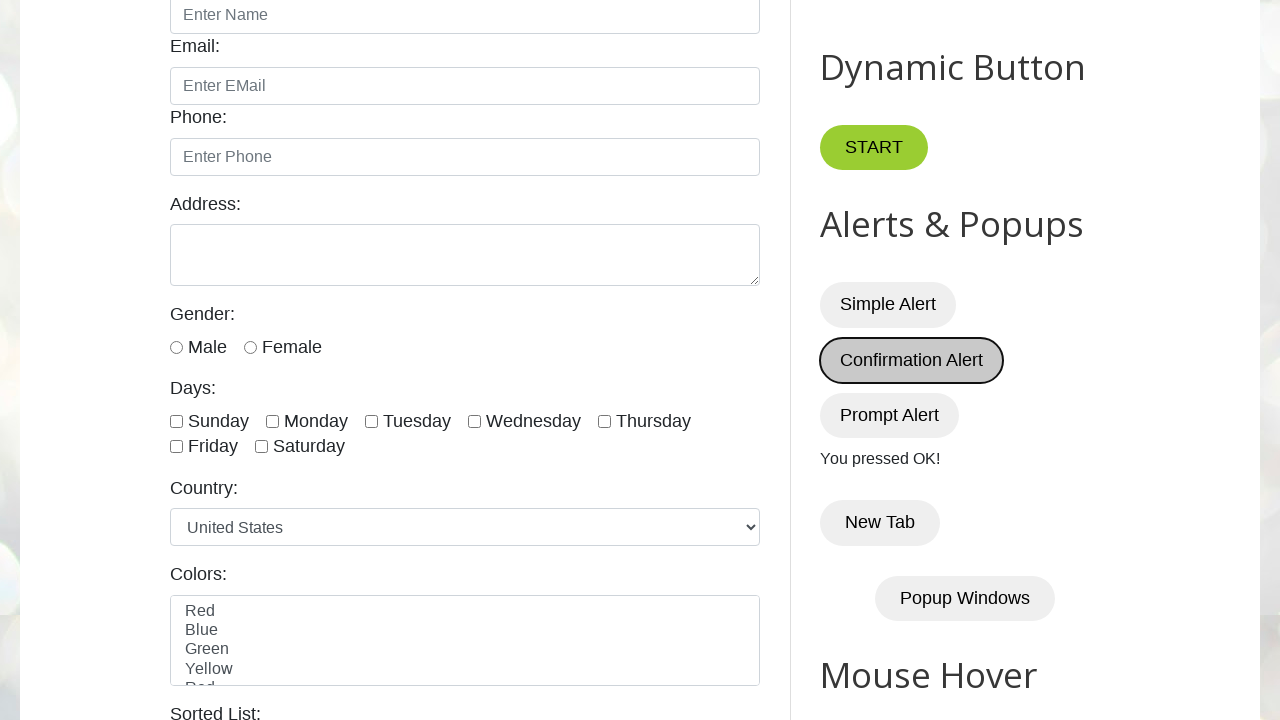

Waited for confirmation dialog to be processed
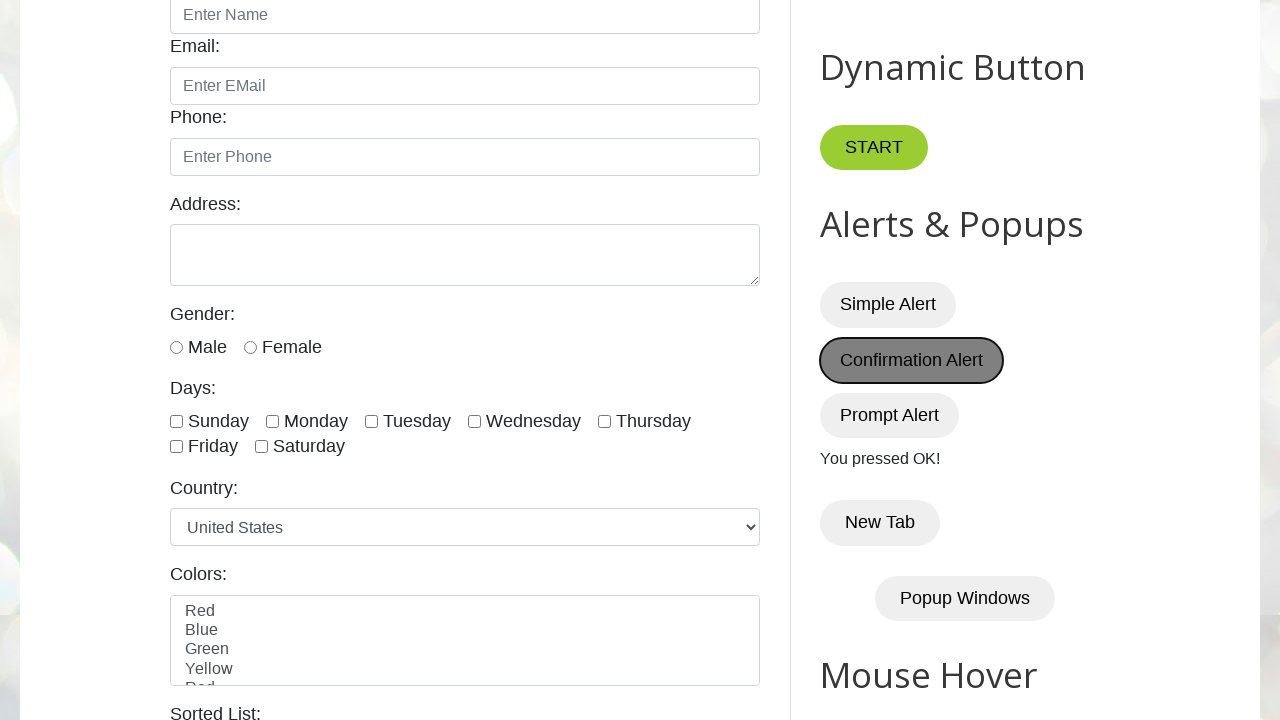

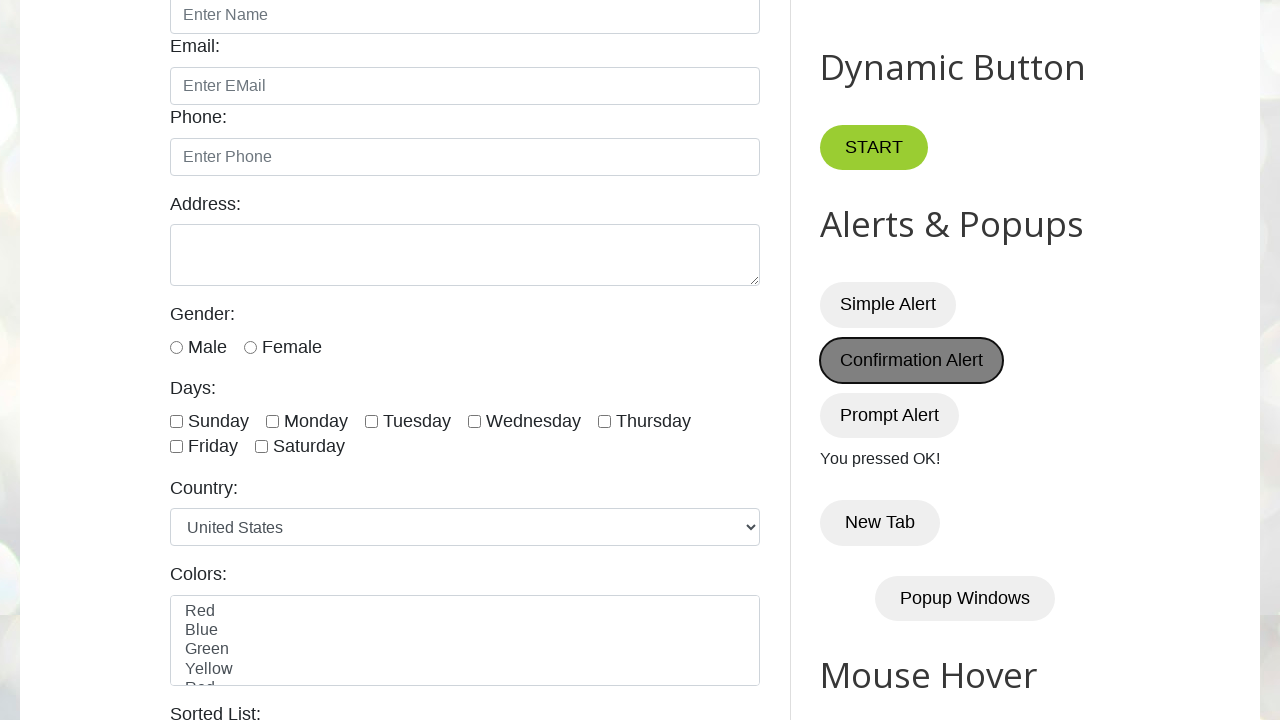